Tests checkbox functionality by clicking a checkbox to select it, verifying it's selected, then clicking again to deselect it and verifying it's unselected

Starting URL: https://rahulshettyacademy.com/AutomationPractice/

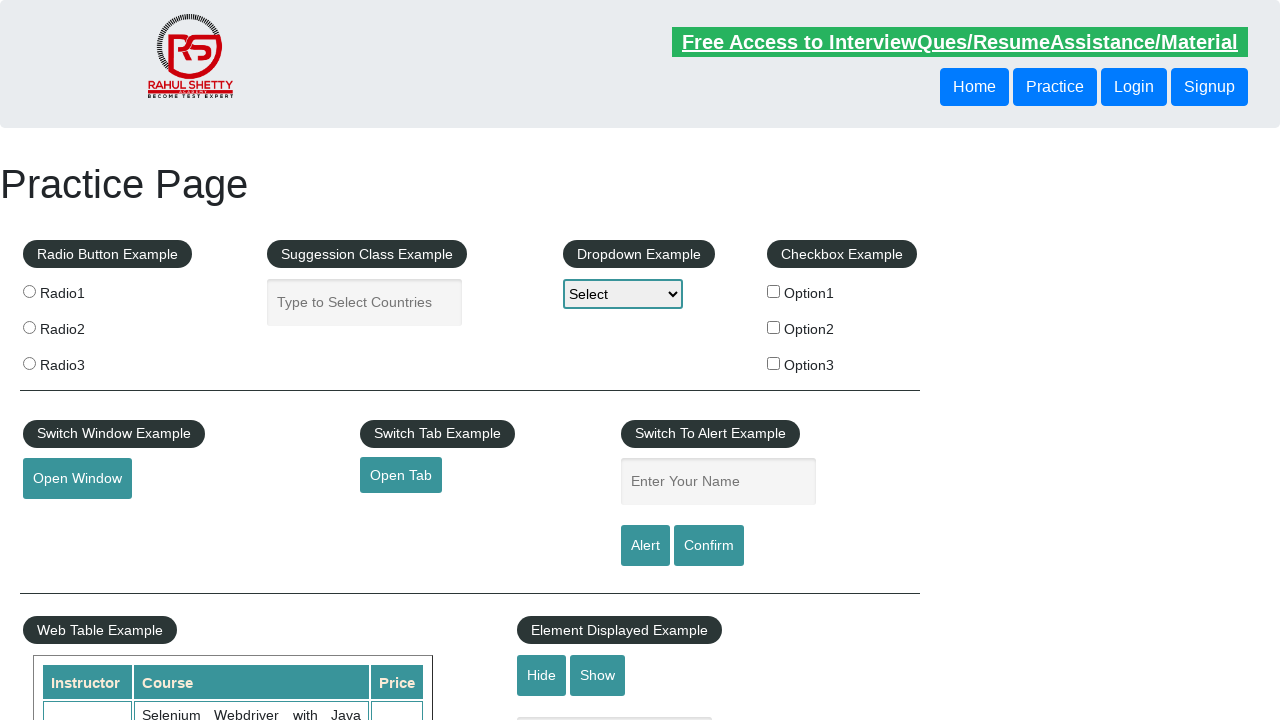

Clicked the first checkbox to select it at (774, 291) on input#checkBoxOption1
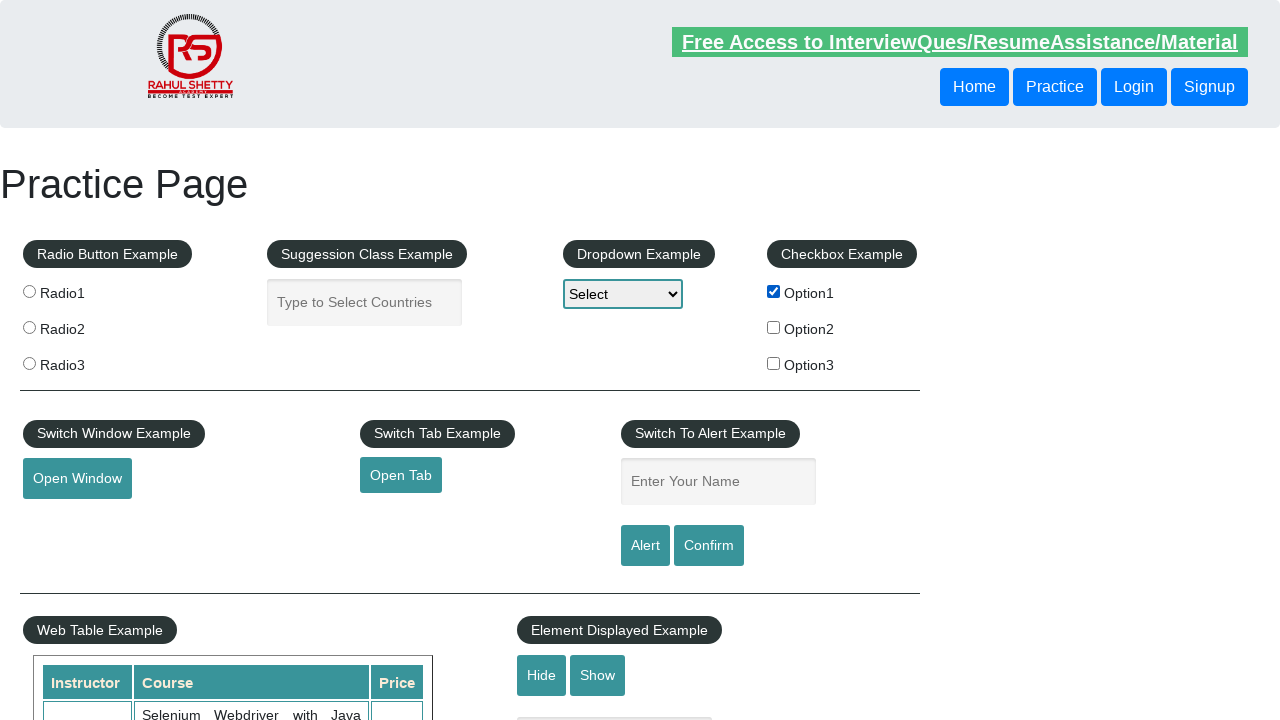

Verified checkbox is selected
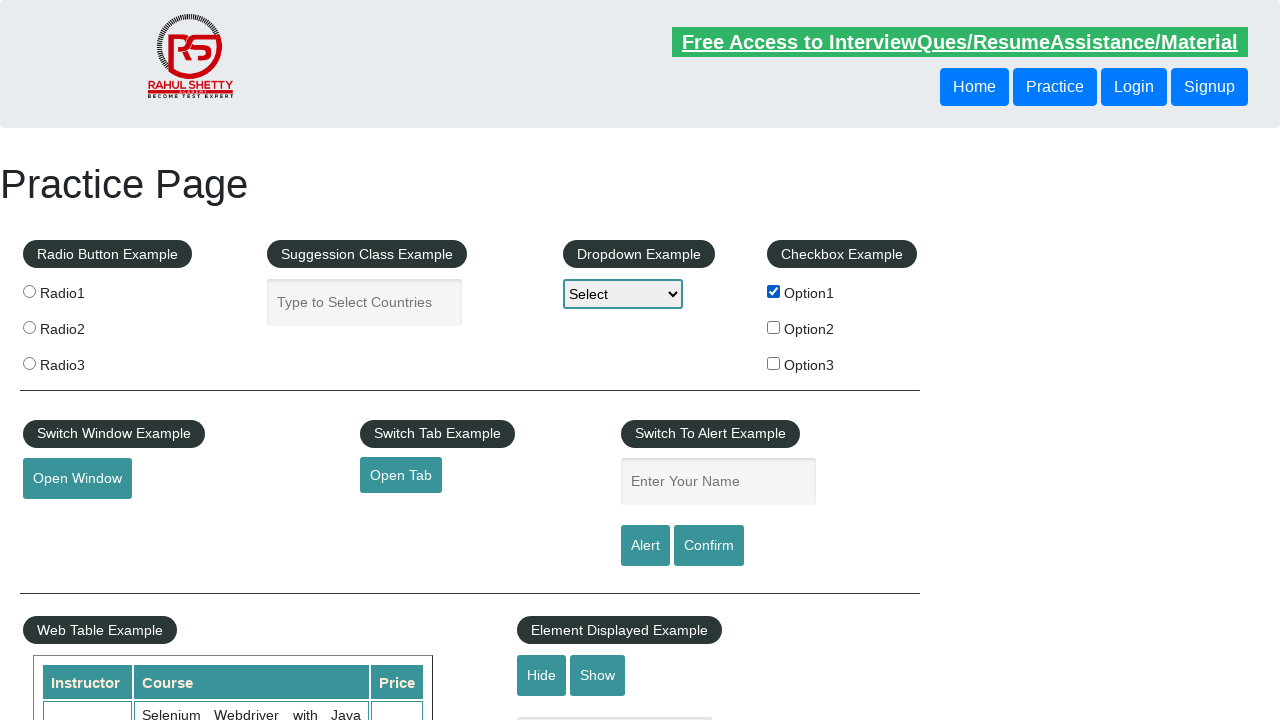

Clicked the checkbox again to deselect it at (774, 291) on input#checkBoxOption1
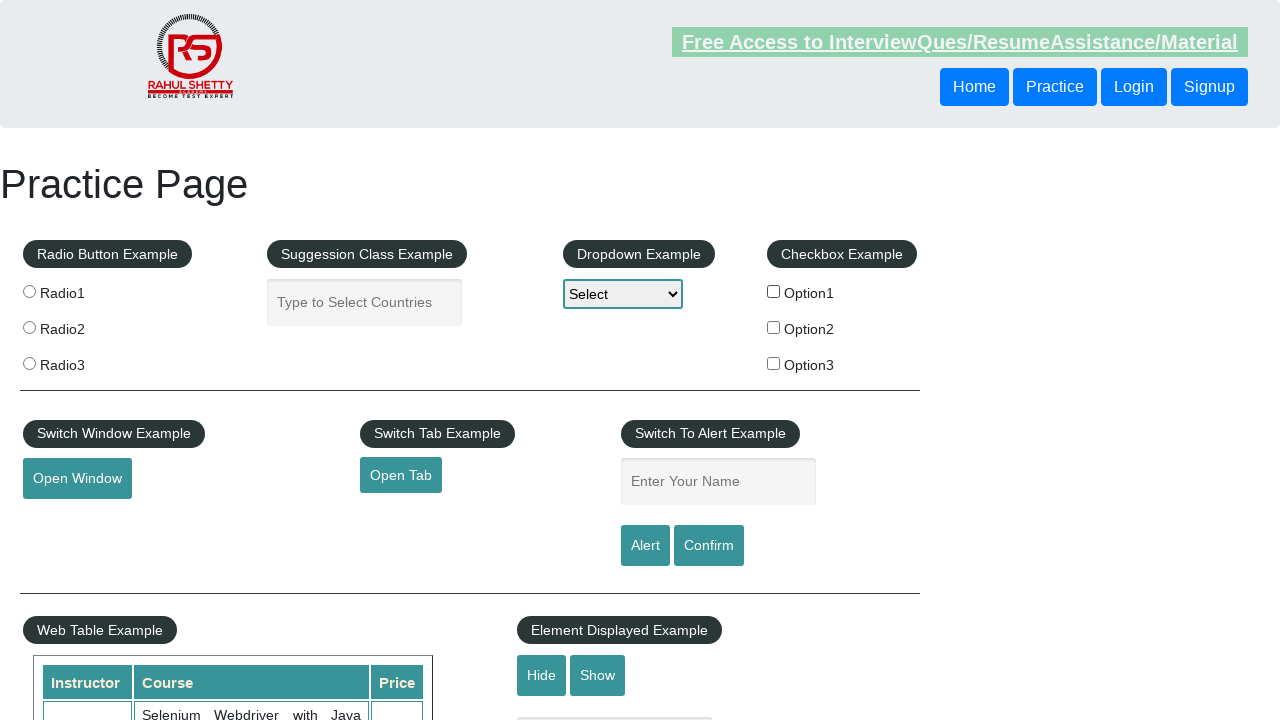

Verified checkbox is deselected
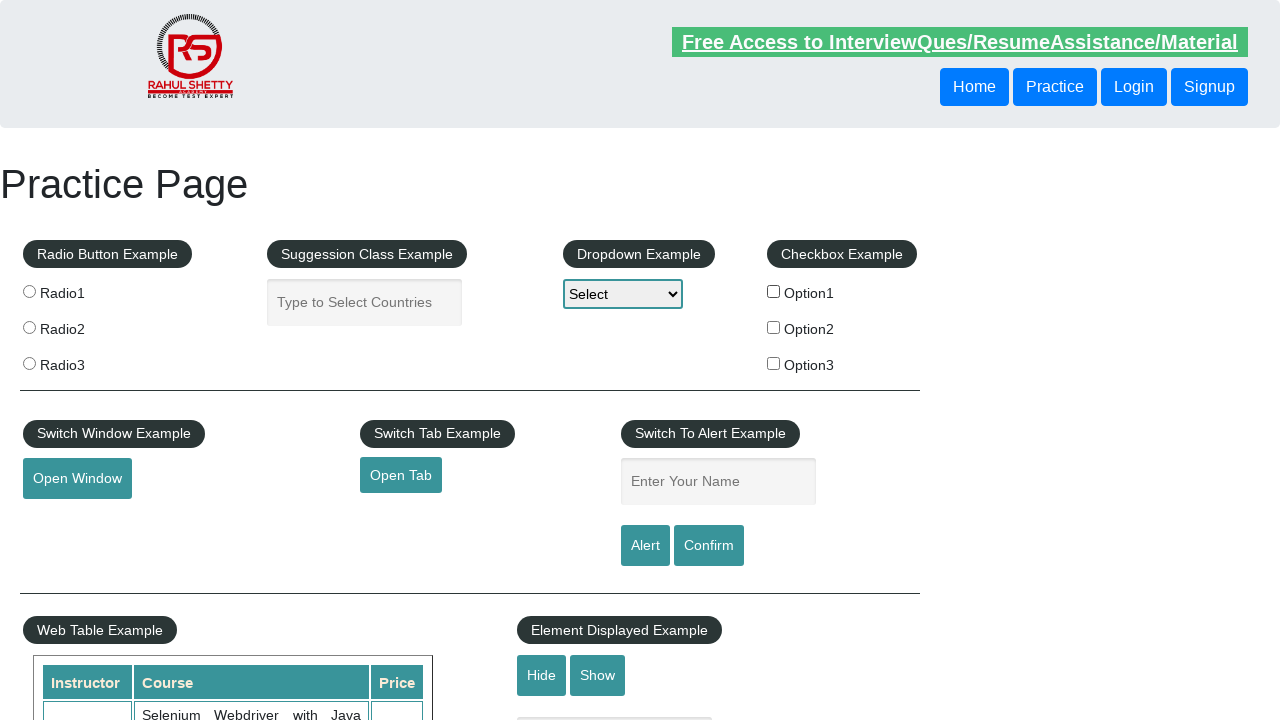

Counted total checkboxes on page: 3
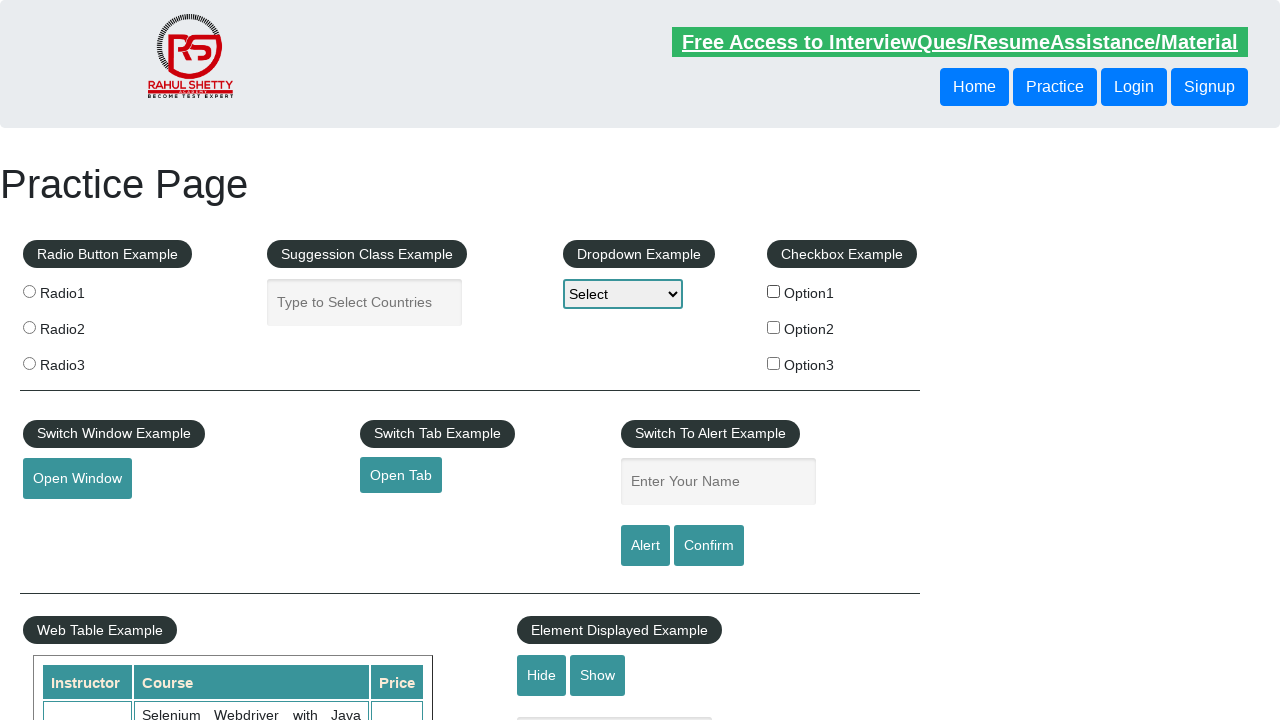

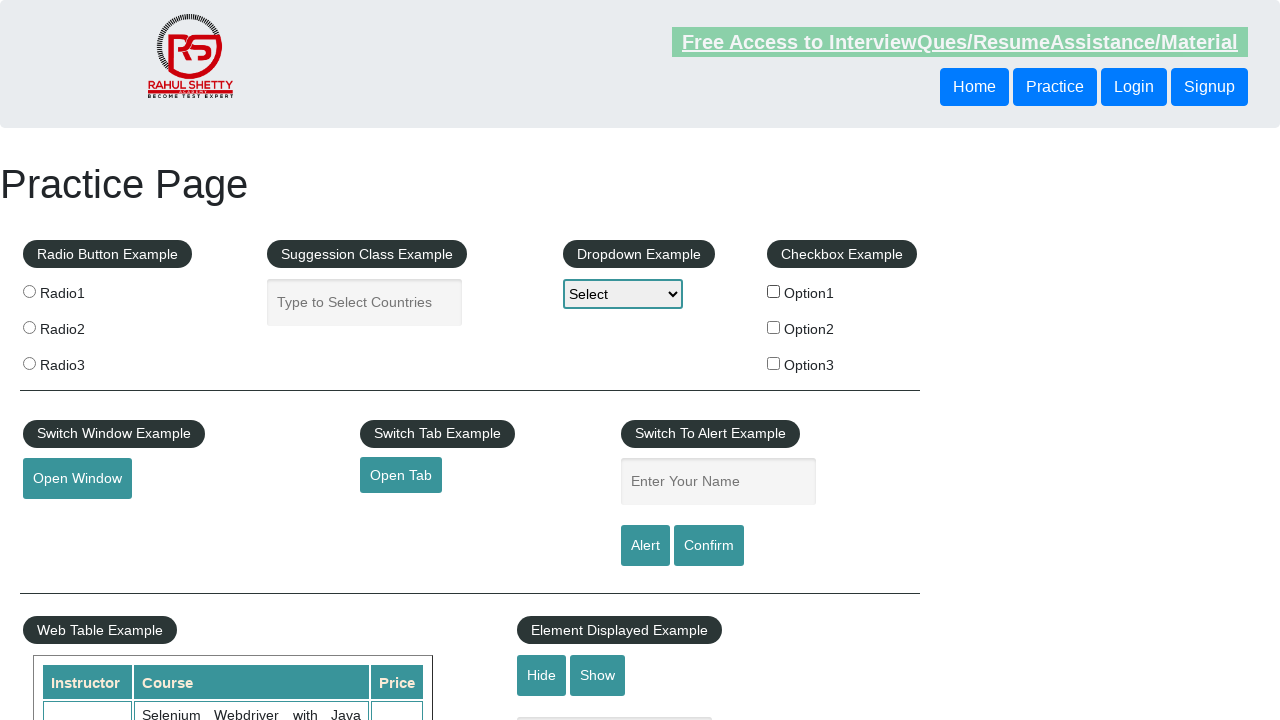